Tests that pressing Escape cancels edits and restores original text

Starting URL: https://demo.playwright.dev/todomvc

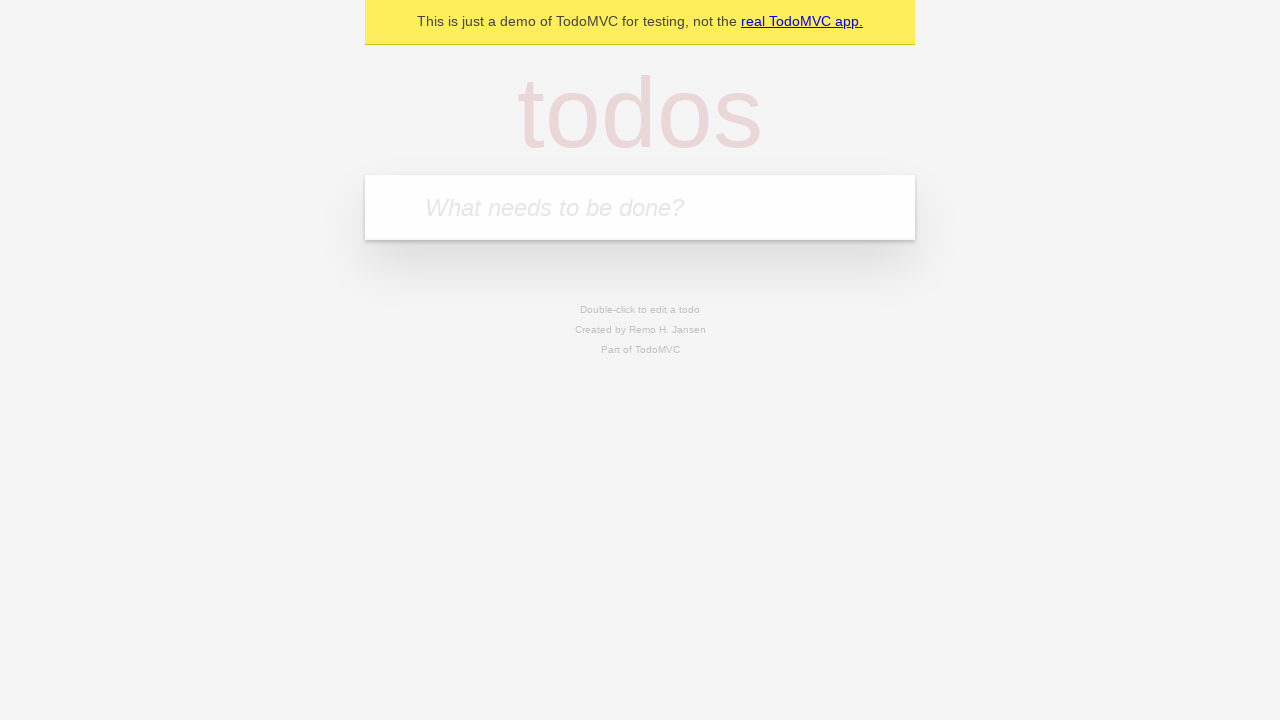

Filled todo input with 'buy some cheese' on internal:attr=[placeholder="What needs to be done?"i]
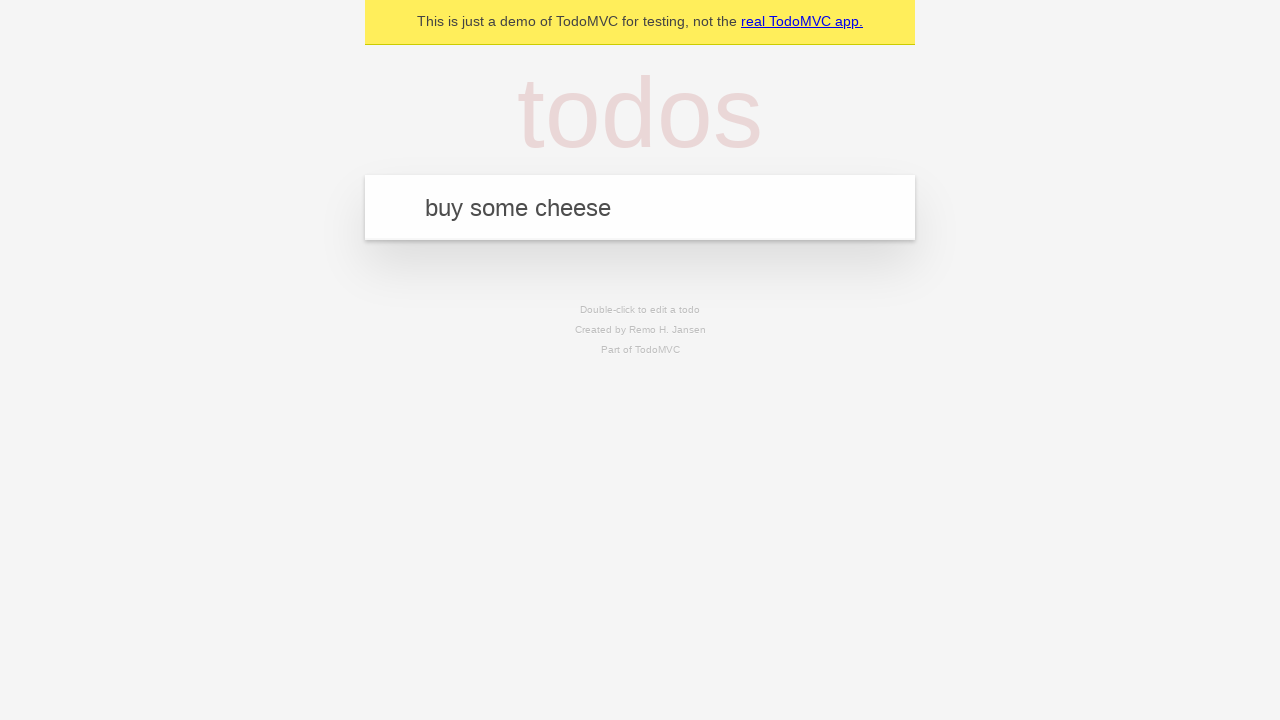

Pressed Enter to create first todo item on internal:attr=[placeholder="What needs to be done?"i]
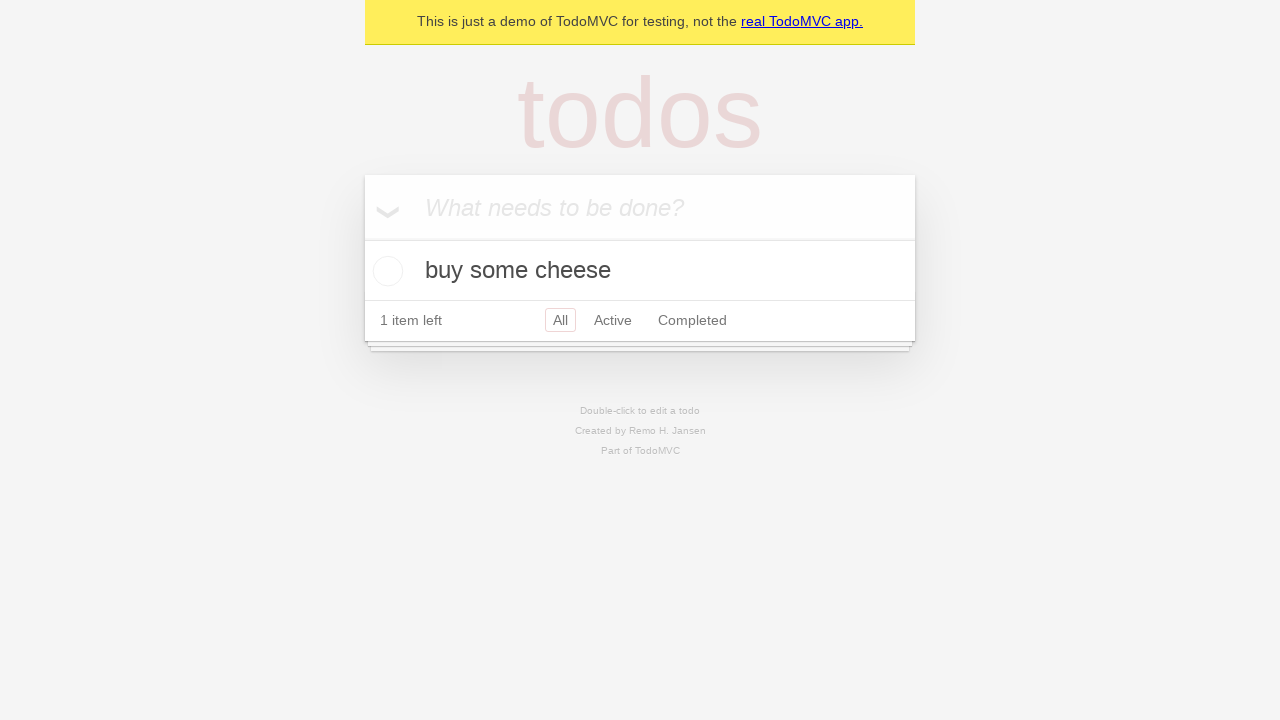

Filled todo input with 'feed the cat' on internal:attr=[placeholder="What needs to be done?"i]
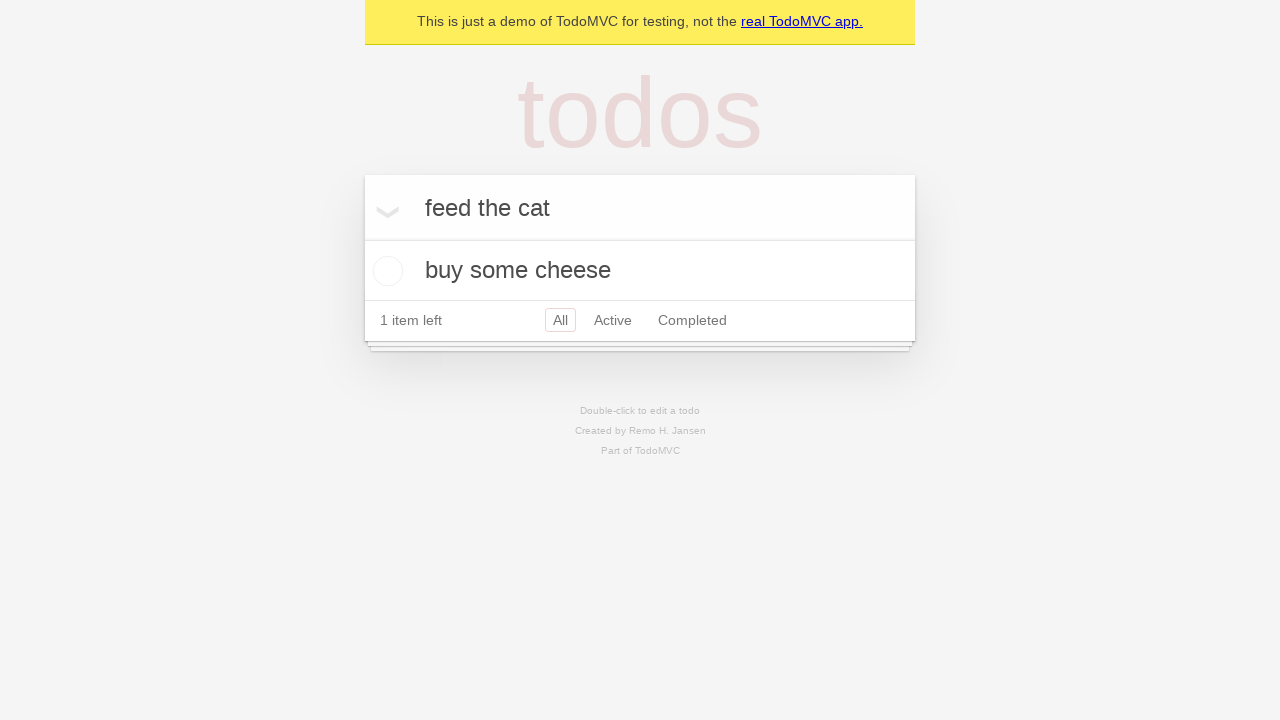

Pressed Enter to create second todo item on internal:attr=[placeholder="What needs to be done?"i]
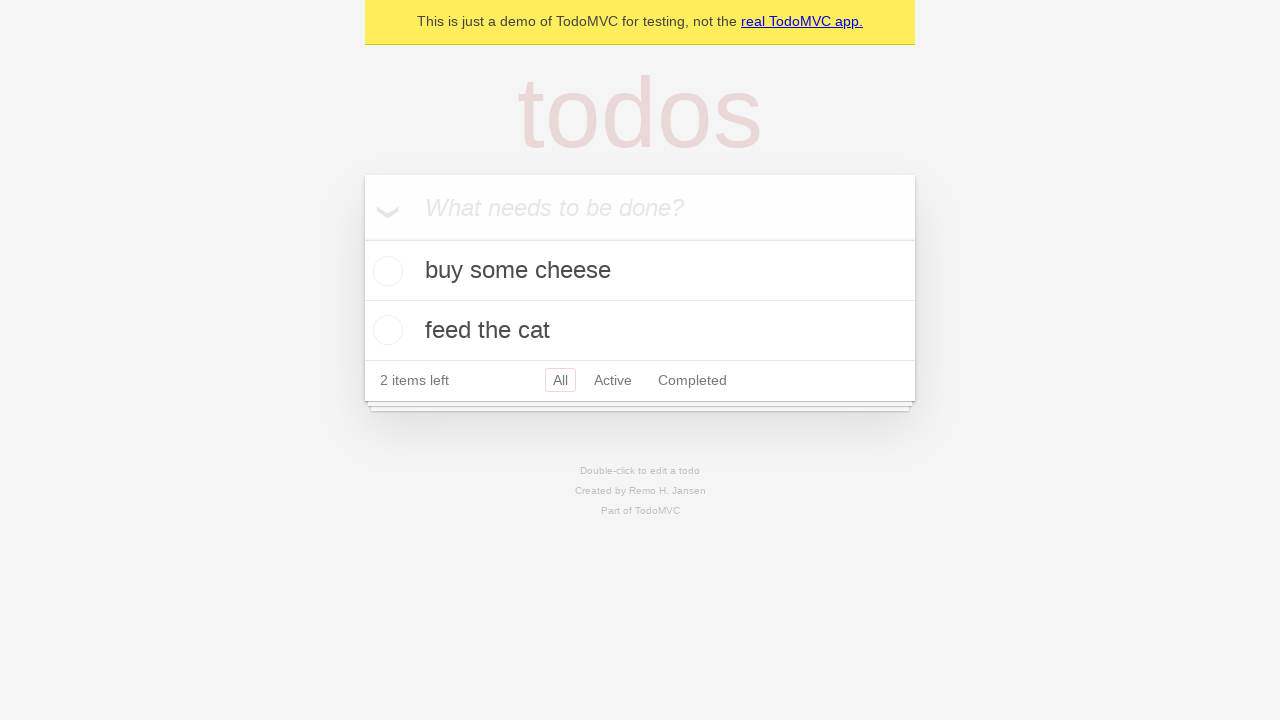

Filled todo input with 'book a doctors appointment' on internal:attr=[placeholder="What needs to be done?"i]
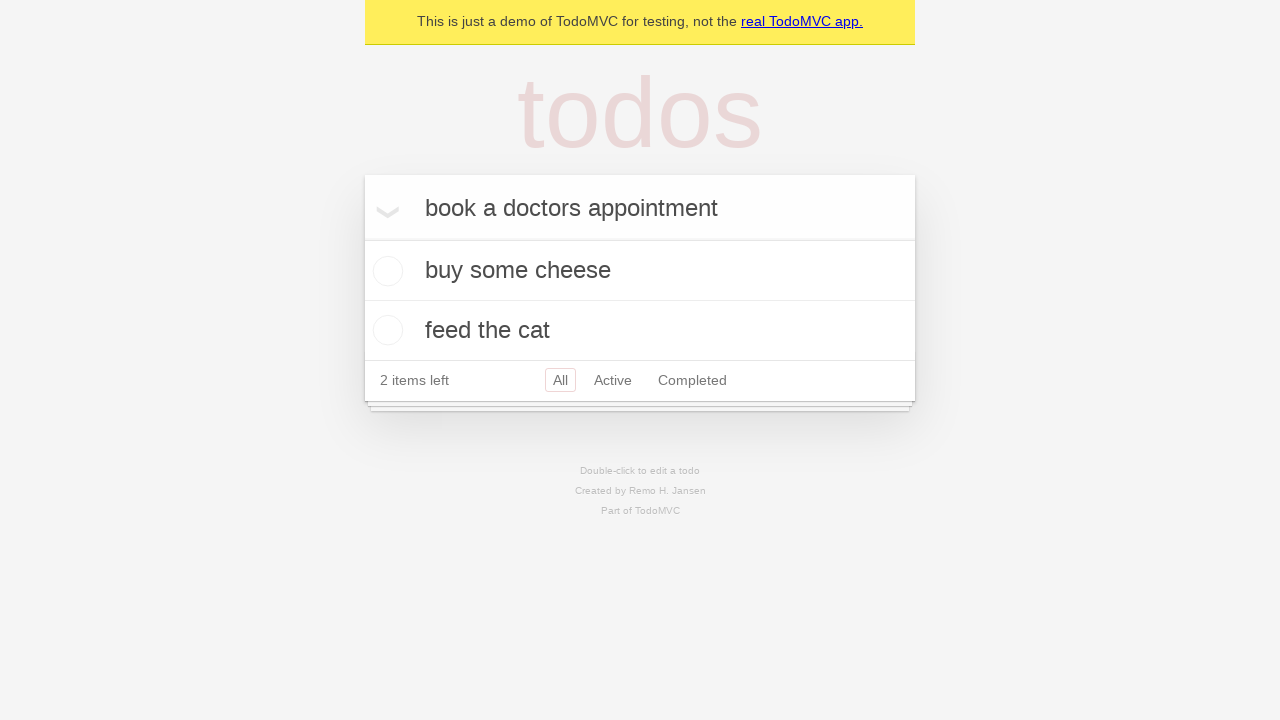

Pressed Enter to create third todo item on internal:attr=[placeholder="What needs to be done?"i]
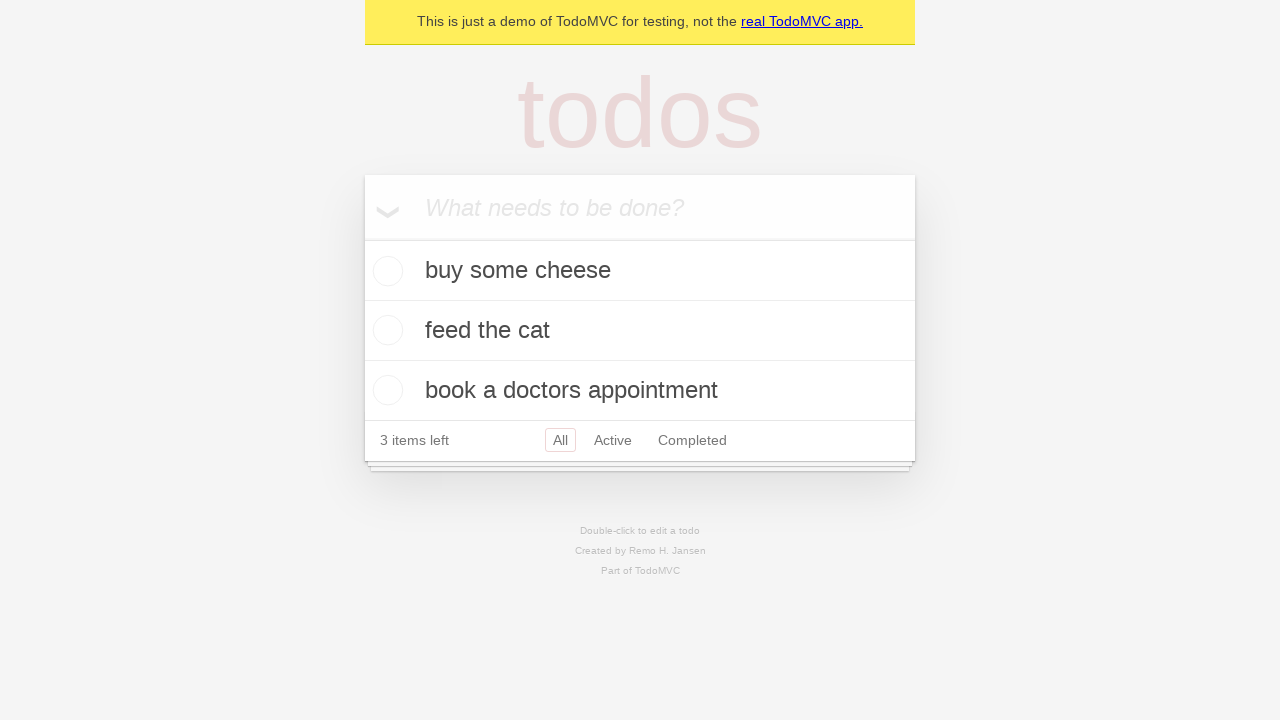

Double-clicked second todo item to enter edit mode at (640, 331) on internal:testid=[data-testid="todo-item"s] >> nth=1
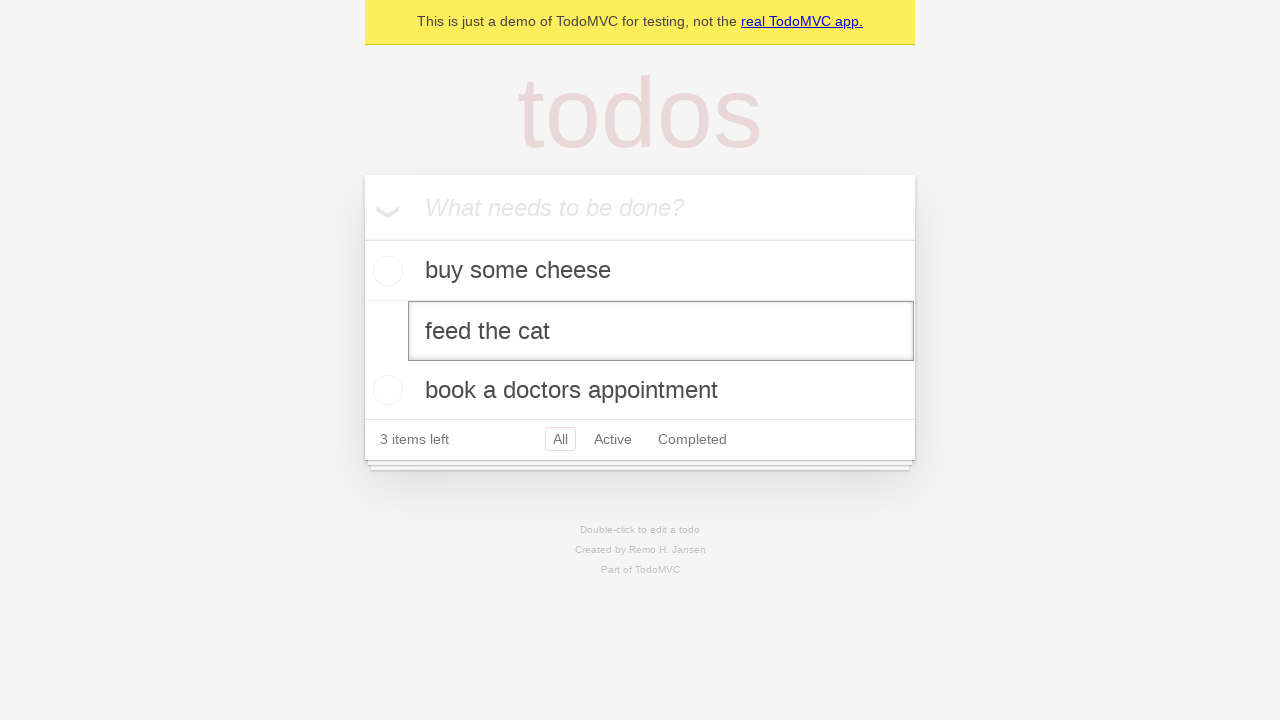

Filled edit field with 'buy some sausages' on internal:testid=[data-testid="todo-item"s] >> nth=1 >> internal:role=textbox[nam
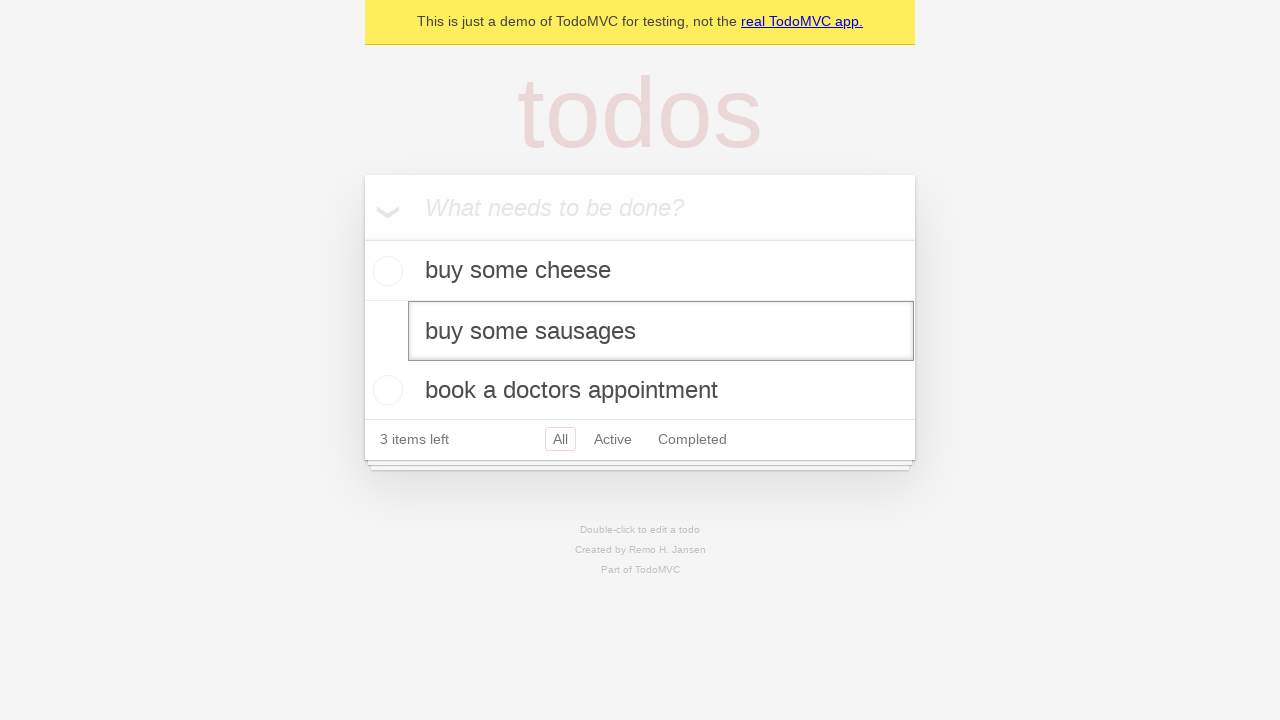

Pressed Escape key to cancel edit on internal:testid=[data-testid="todo-item"s] >> nth=1 >> internal:role=textbox[nam
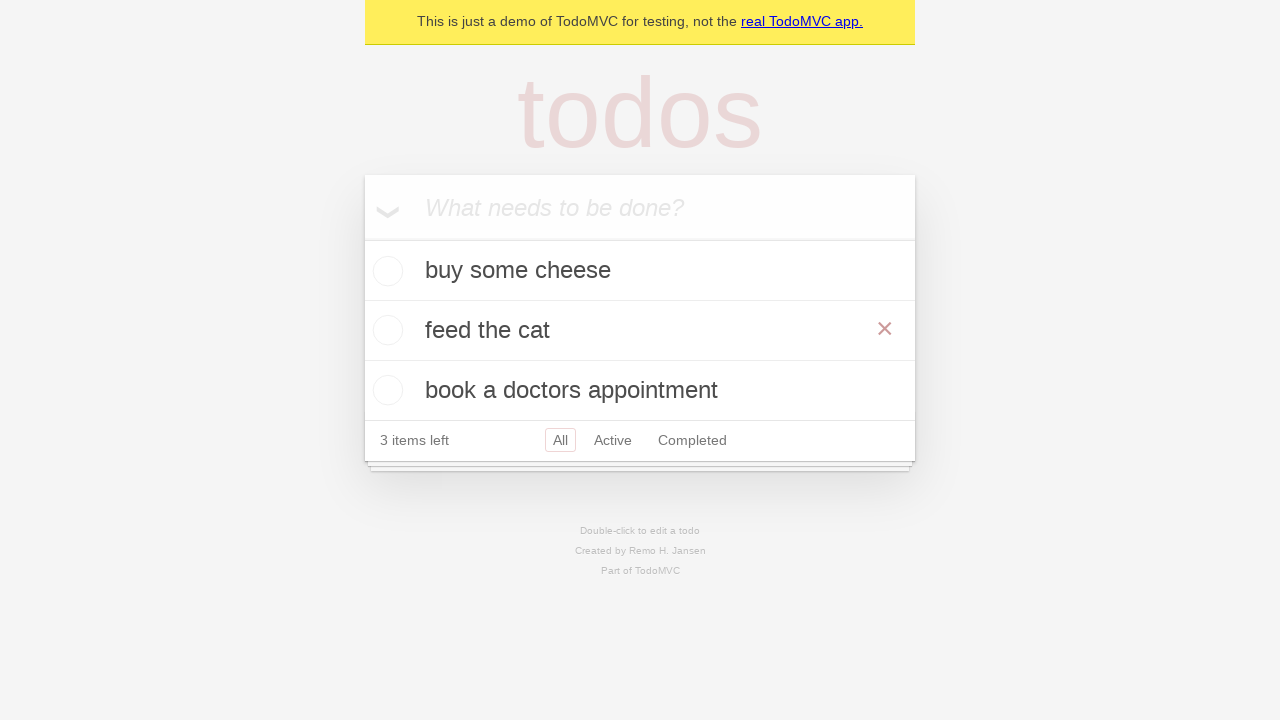

Verified original text 'feed the cat' is preserved after canceling edit
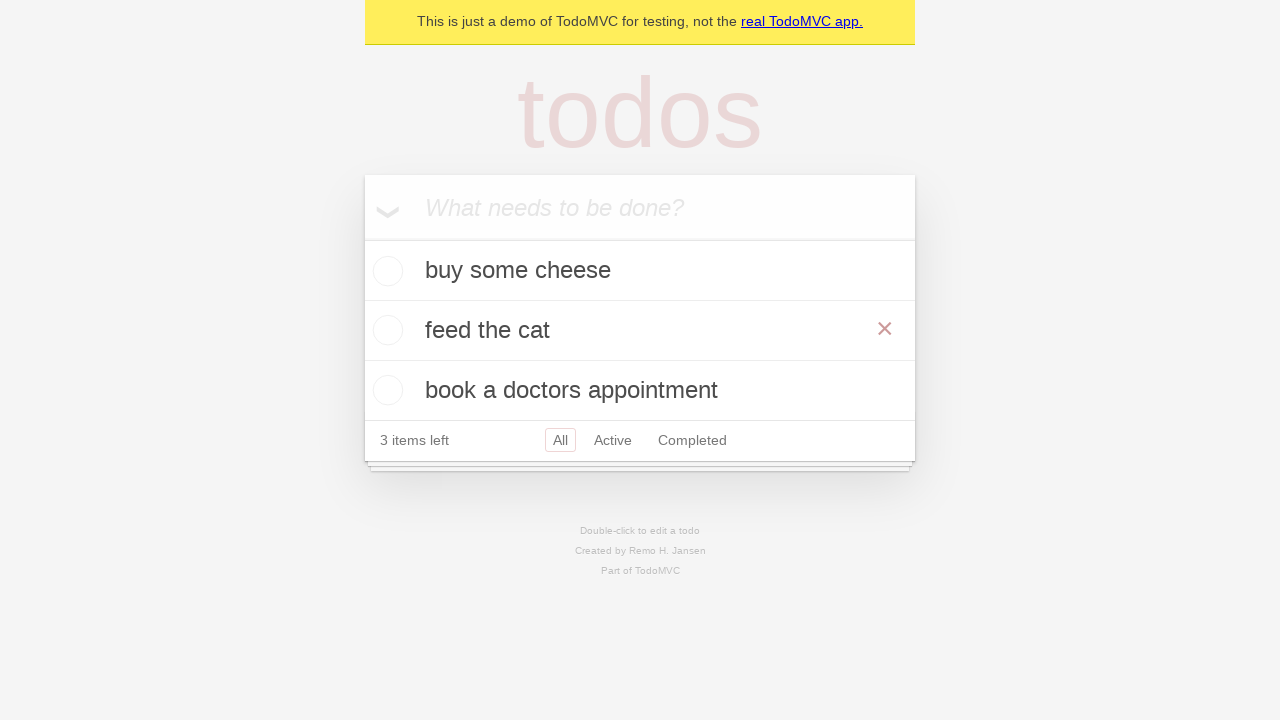

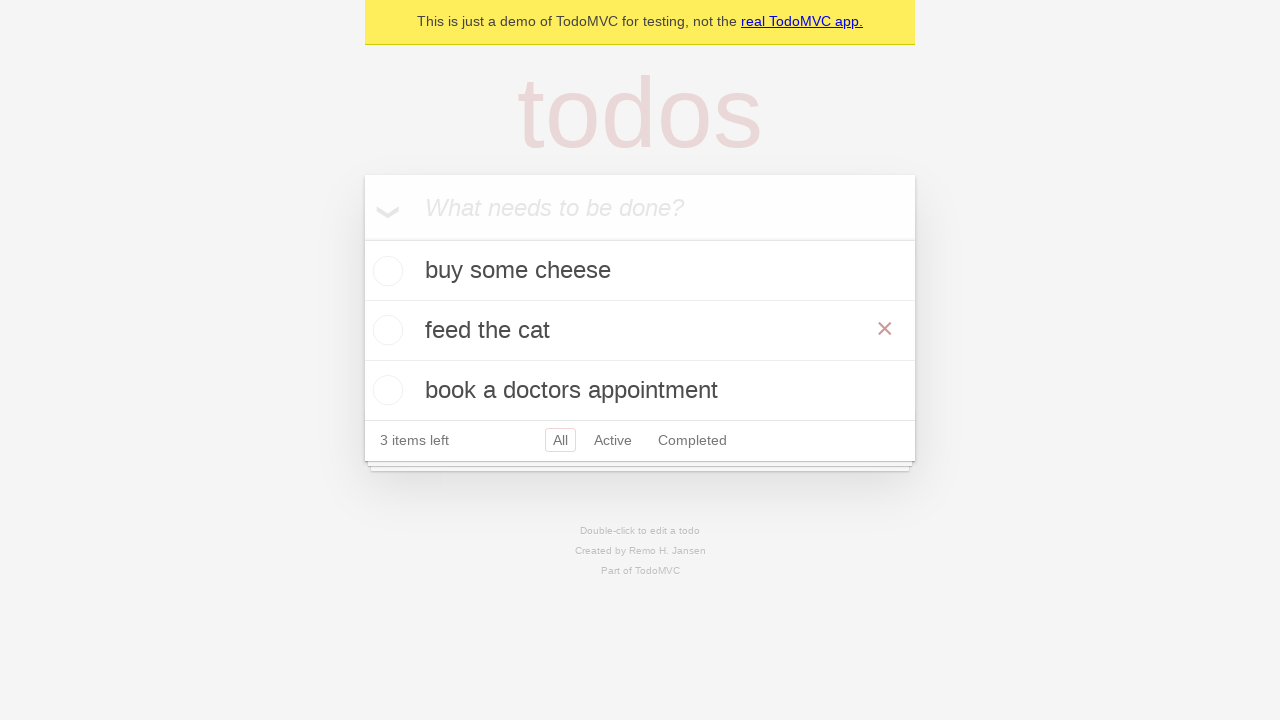